Verifies that the company branding logo is displayed on the OrangeHRM login page

Starting URL: https://opensource-demo.orangehrmlive.com/web/index.php/auth/login

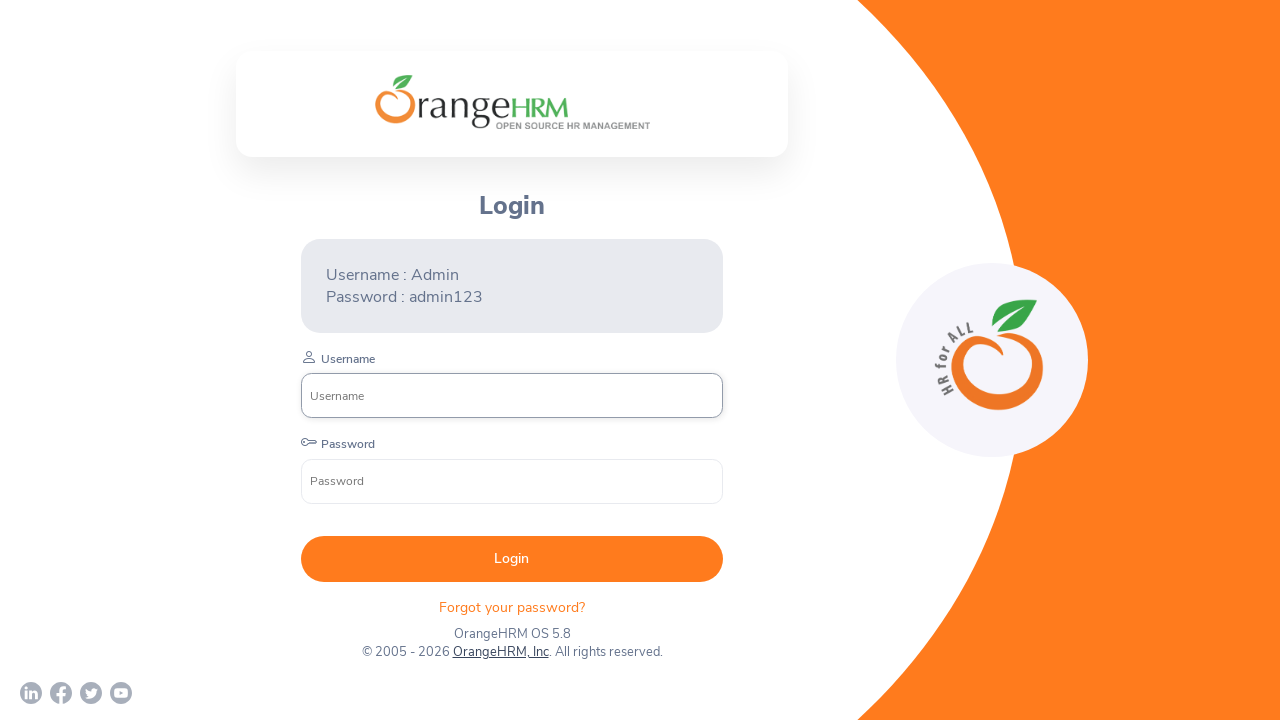

Located company branding logo element
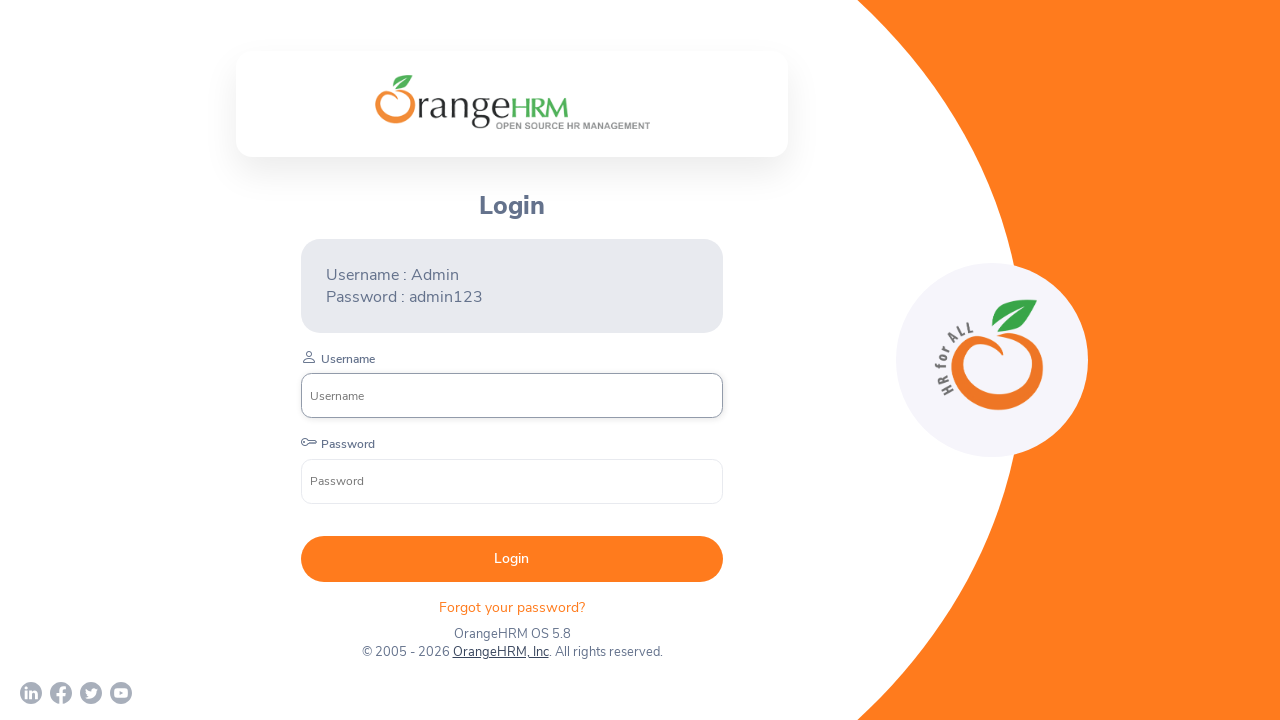

Company branding logo became visible on OrangeHRM login page
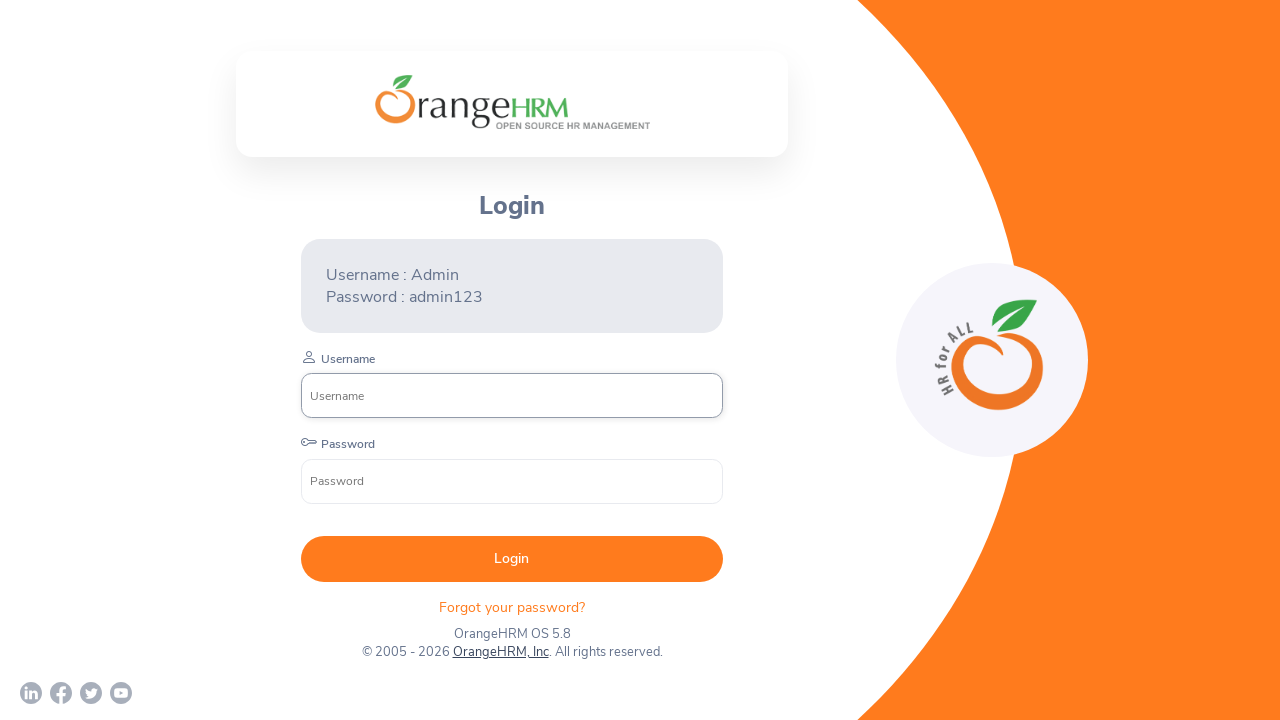

Verified company branding logo is displayed
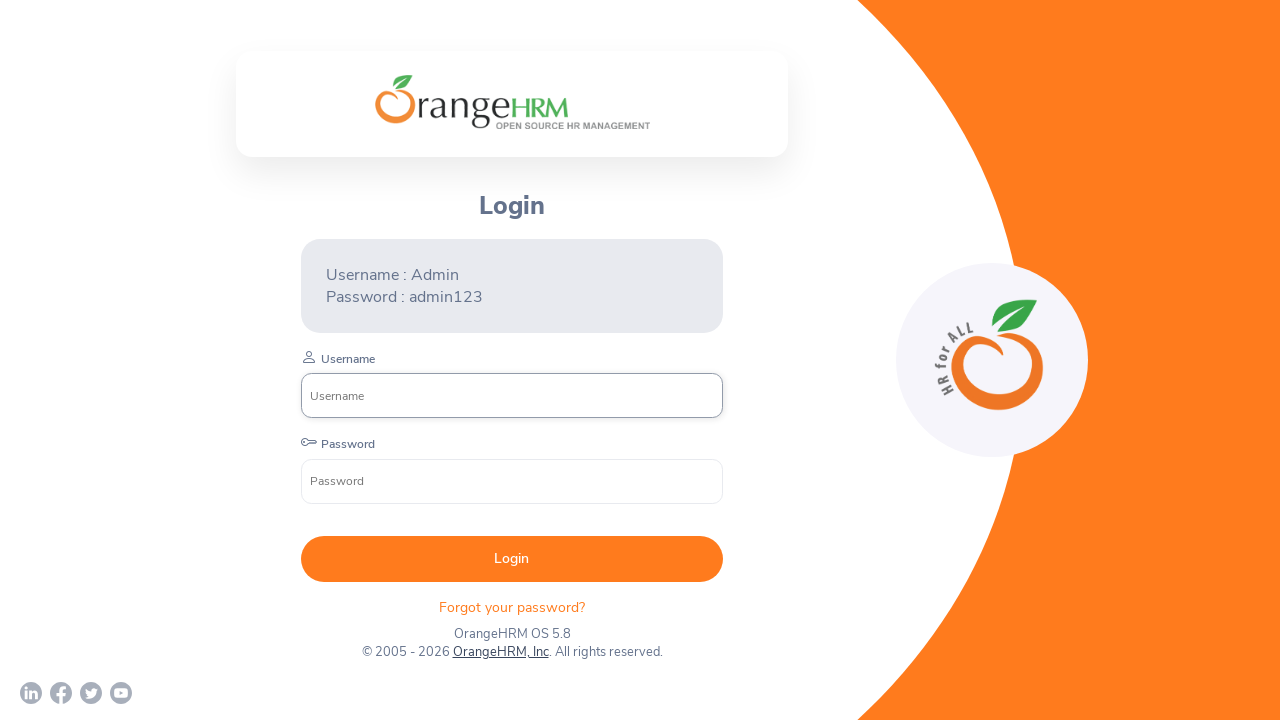

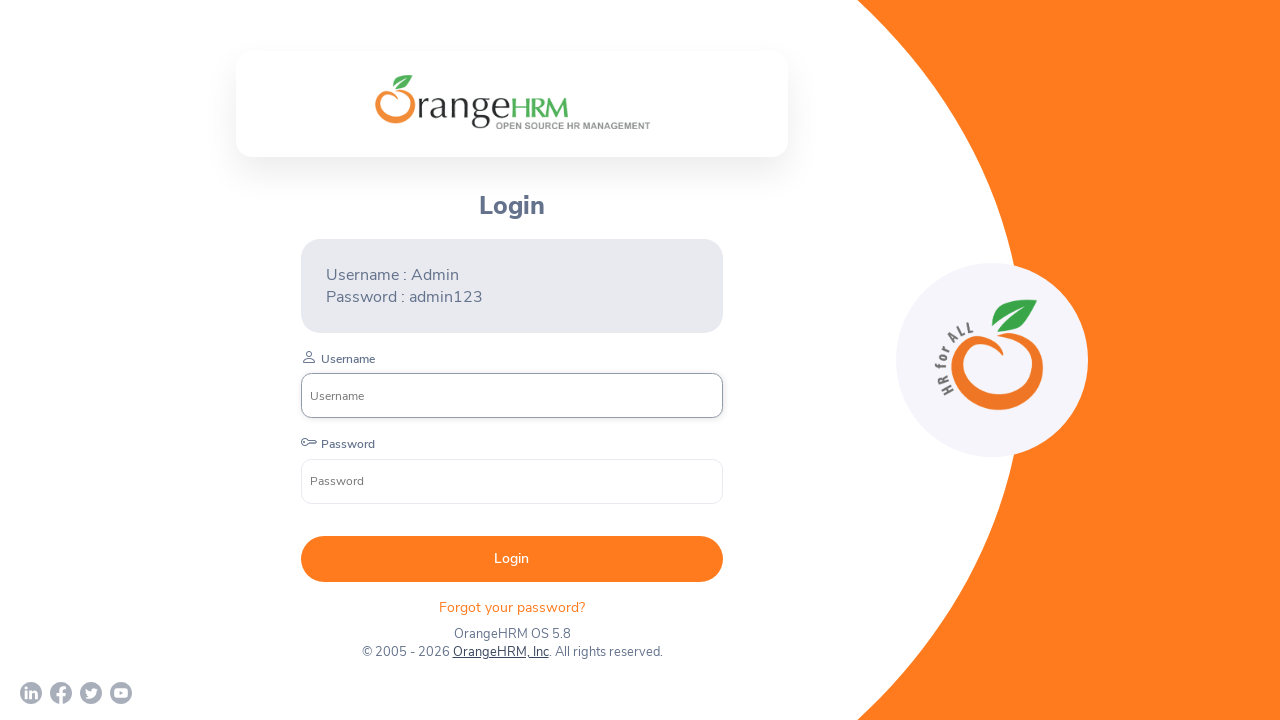